Tests link navigation by clicking on the "Contact Us" link text on a demo application page

Starting URL: https://demoapps.qspiders.com/ui/link?sublist=0

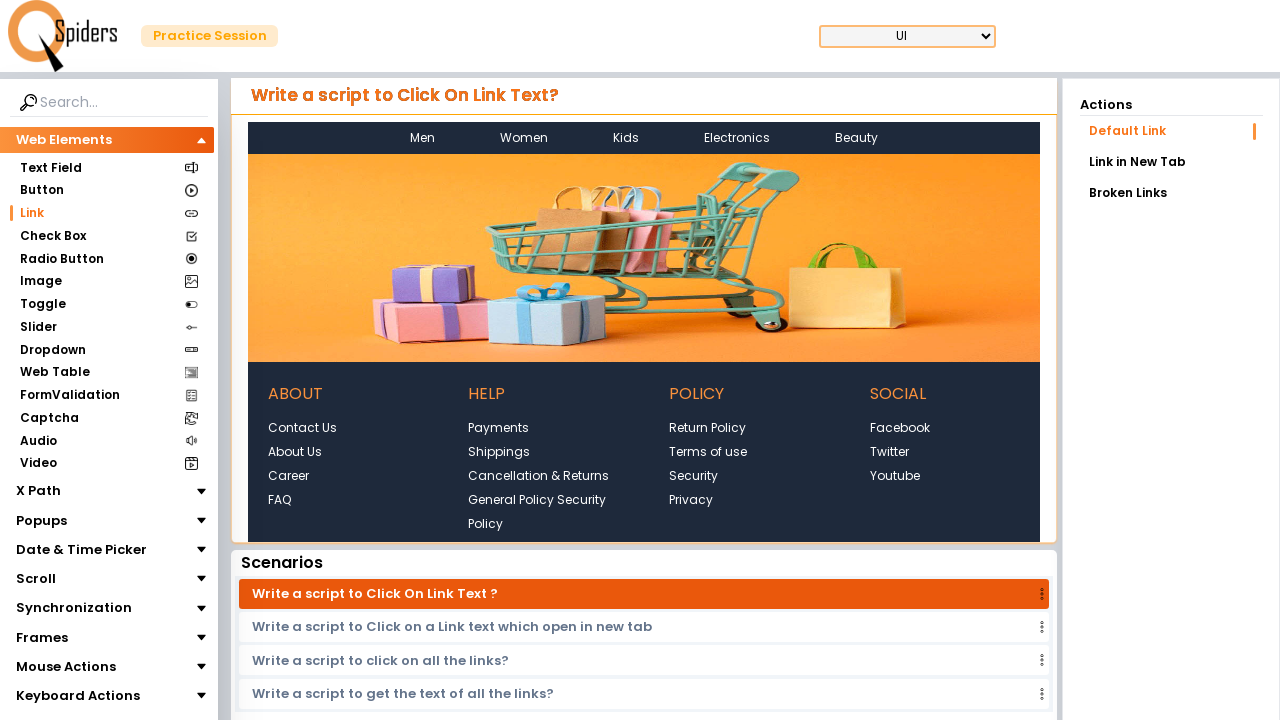

Clicked on the 'Contact Us' link text at (302, 428) on text=Contact Us
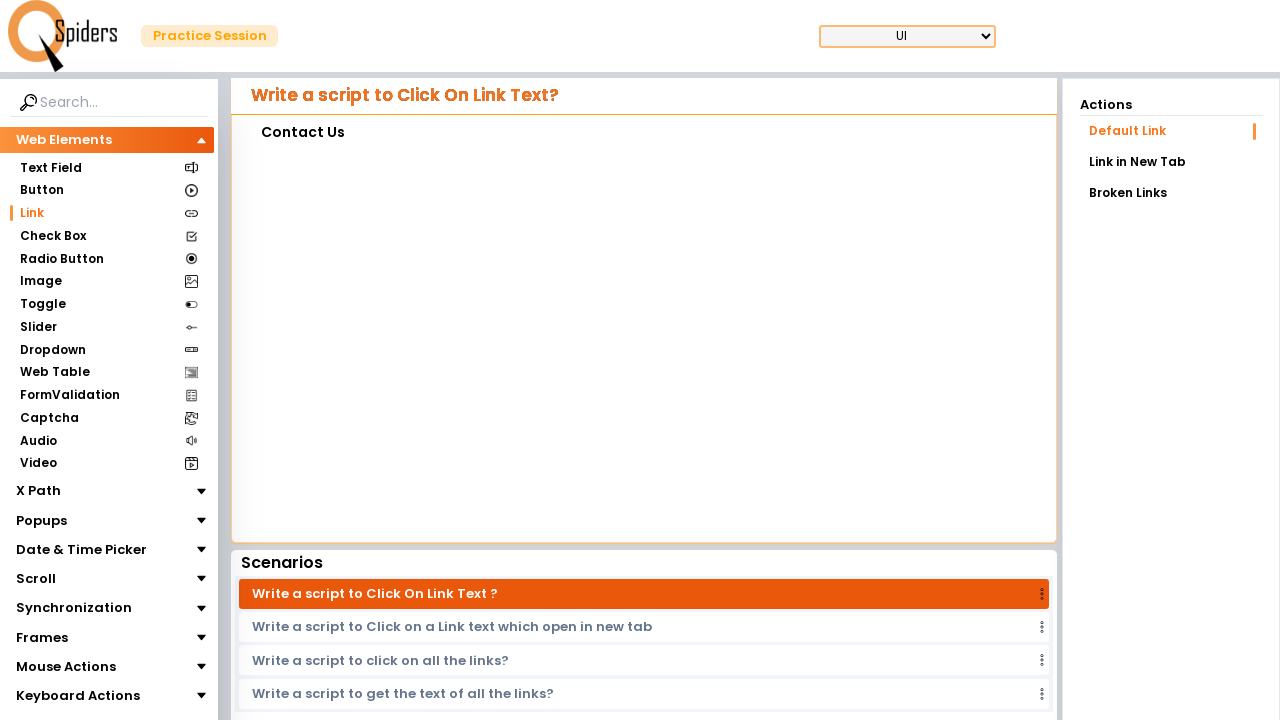

Waited for page to reach networkidle state after navigation
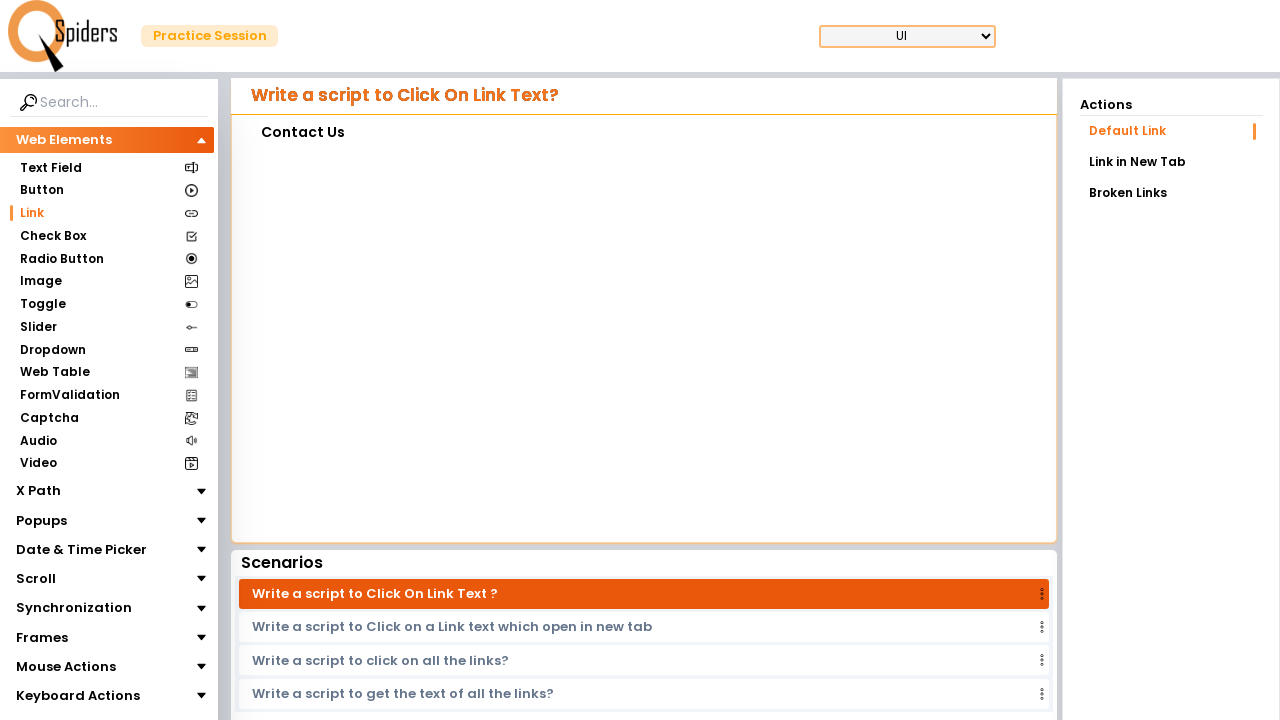

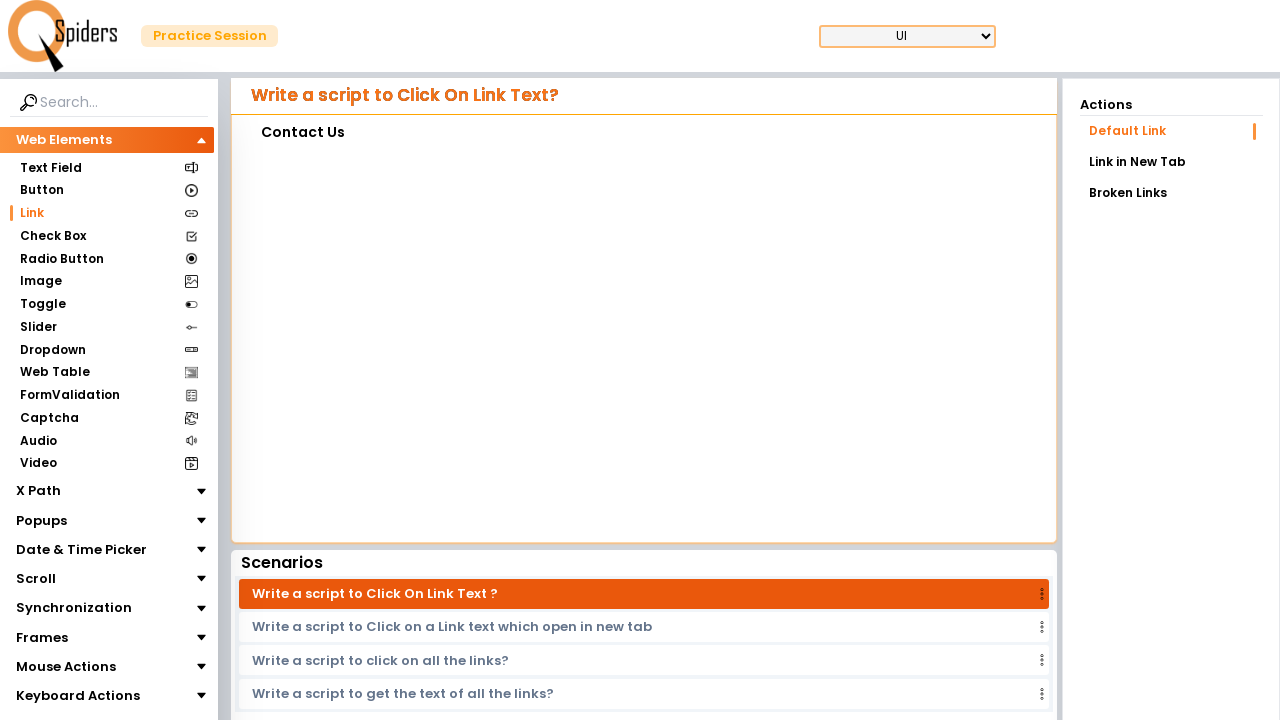